Tests checkbox functionality by ensuring both checkboxes are selected, clicking only if not already selected, and verifying their checked state

Starting URL: https://the-internet.herokuapp.com/checkboxes

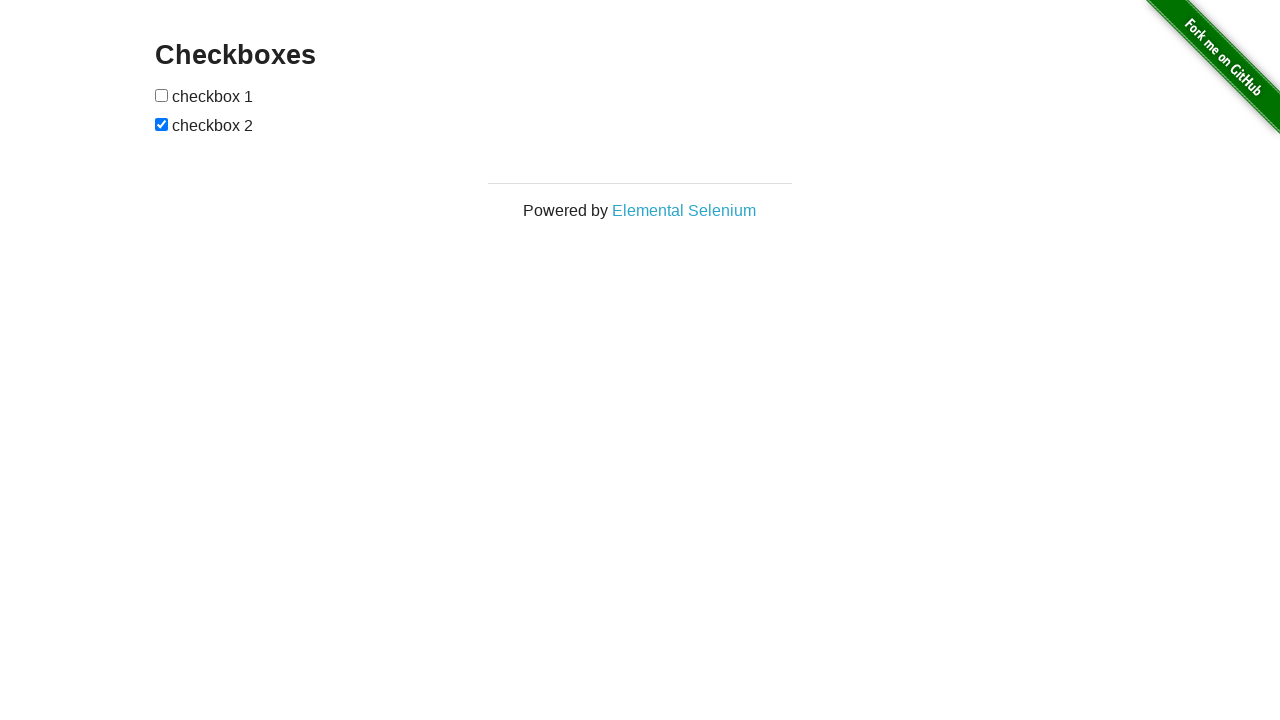

Navigated to checkboxes test page
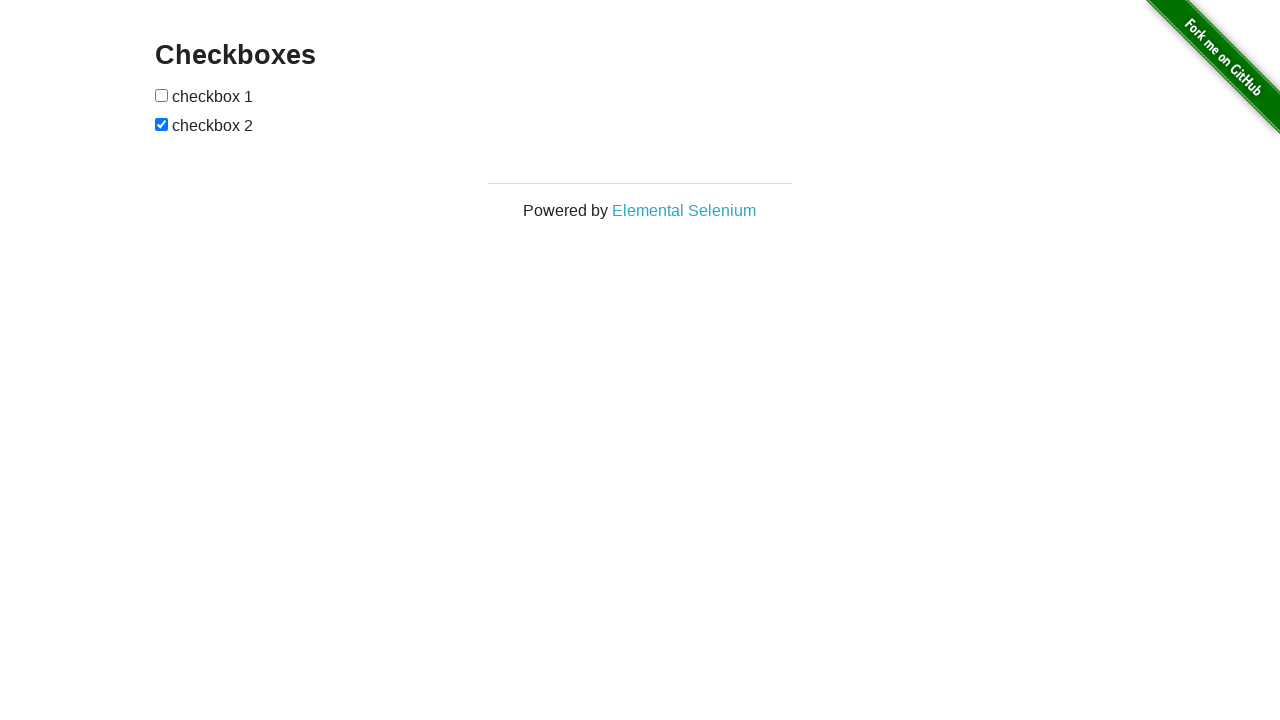

Located first checkbox element
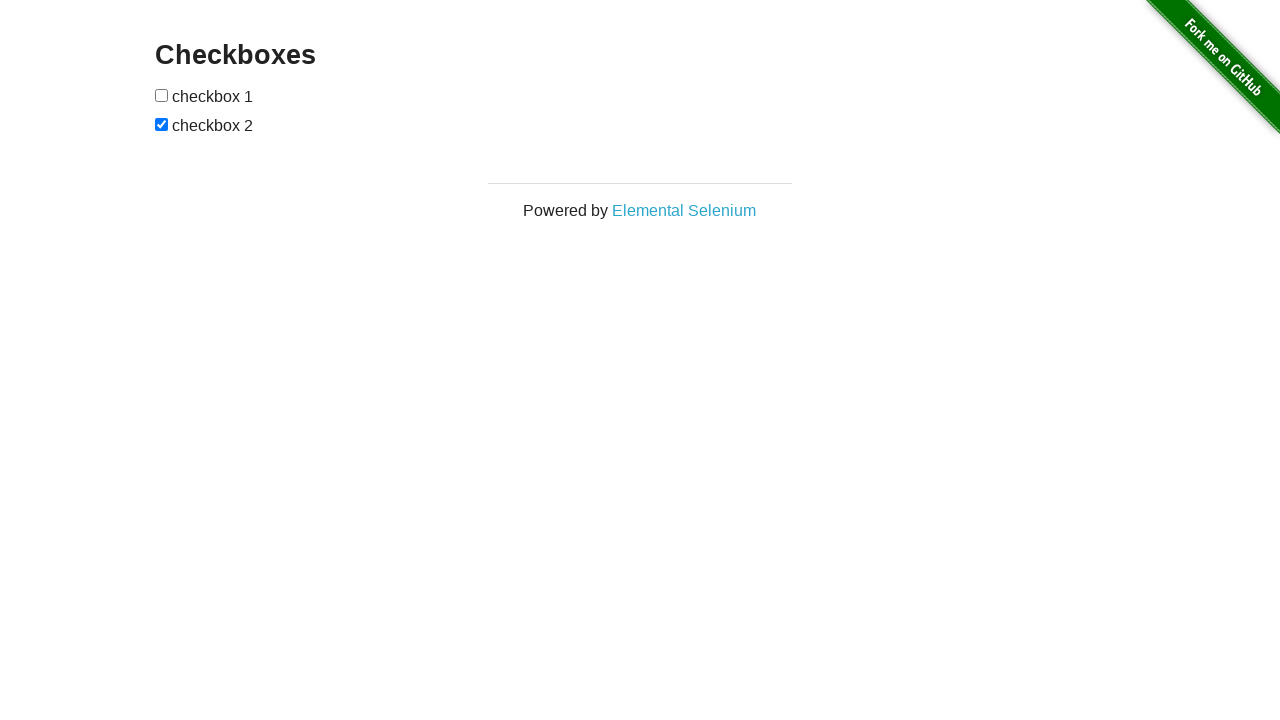

Located second checkbox element
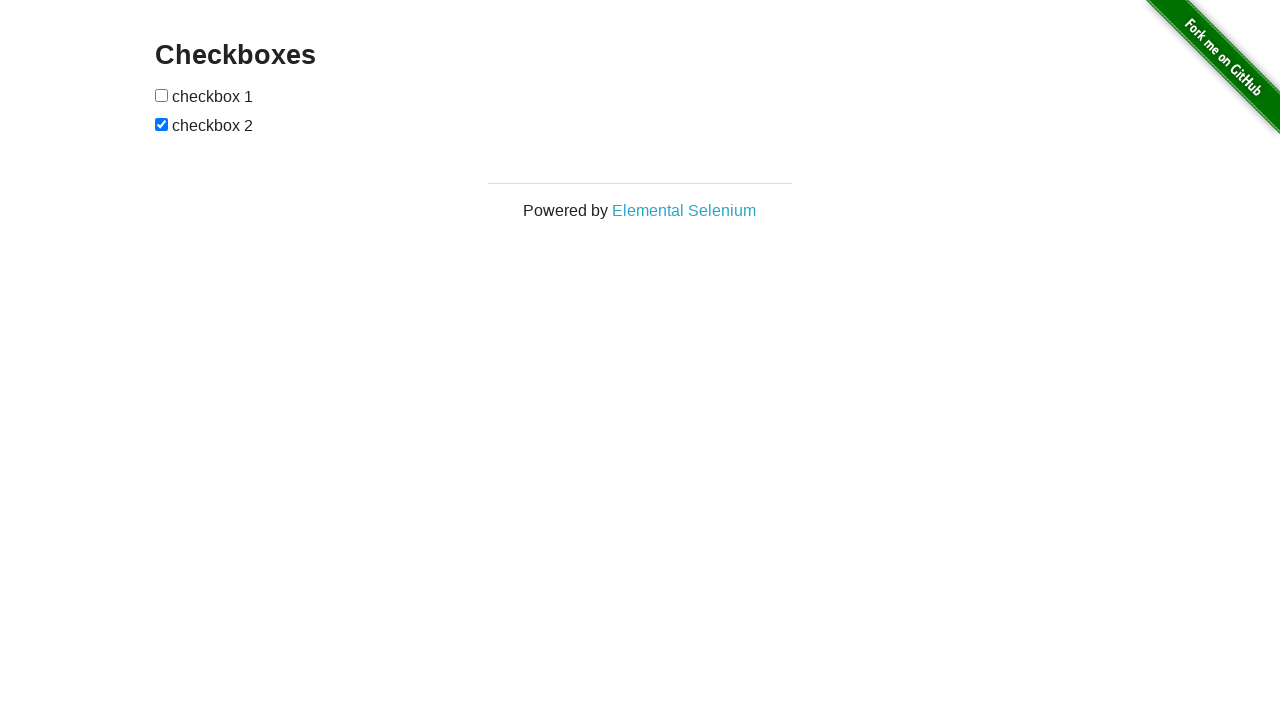

Checked first checkbox state
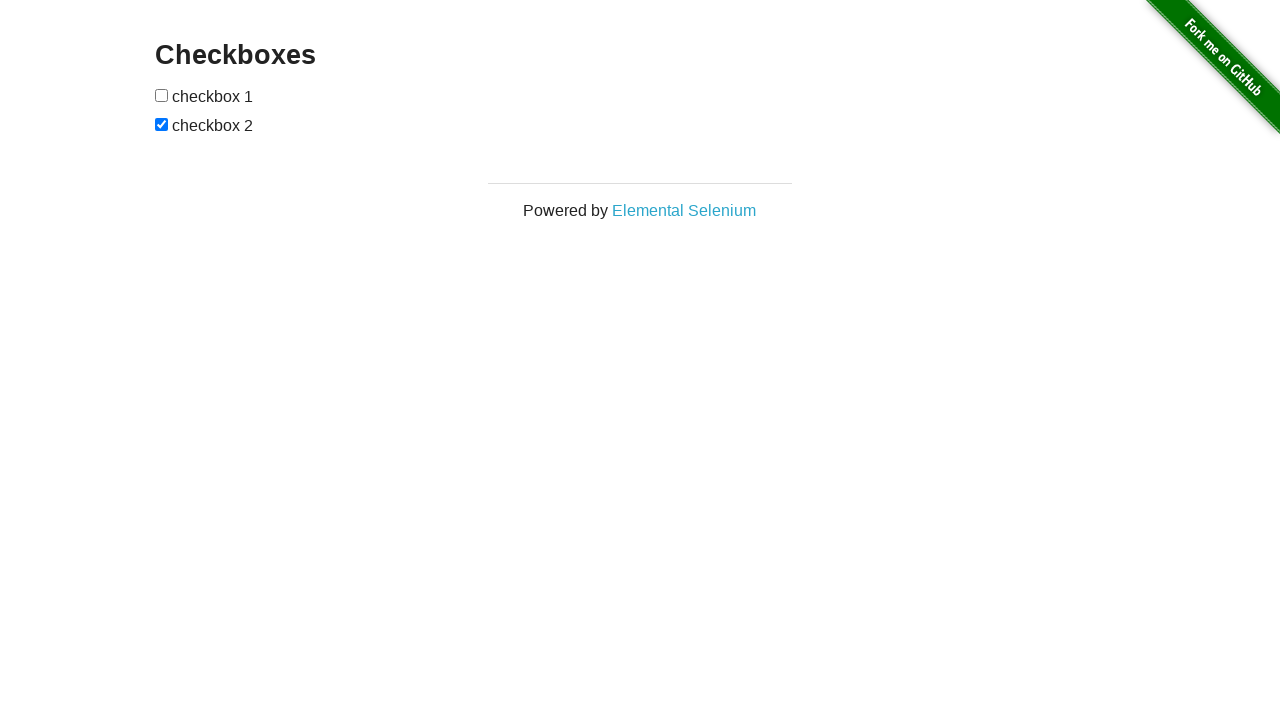

Clicked first checkbox to select it at (162, 95) on xpath=//input[@type='checkbox'][1]
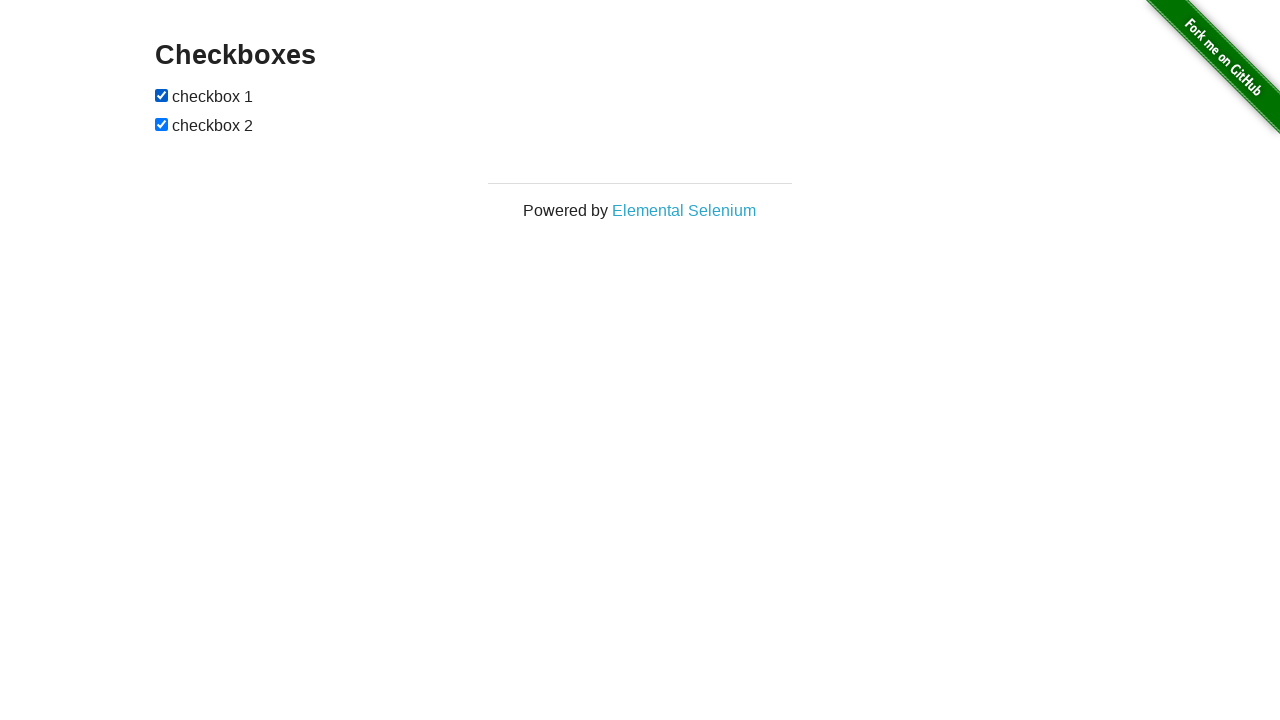

Second checkbox was already selected
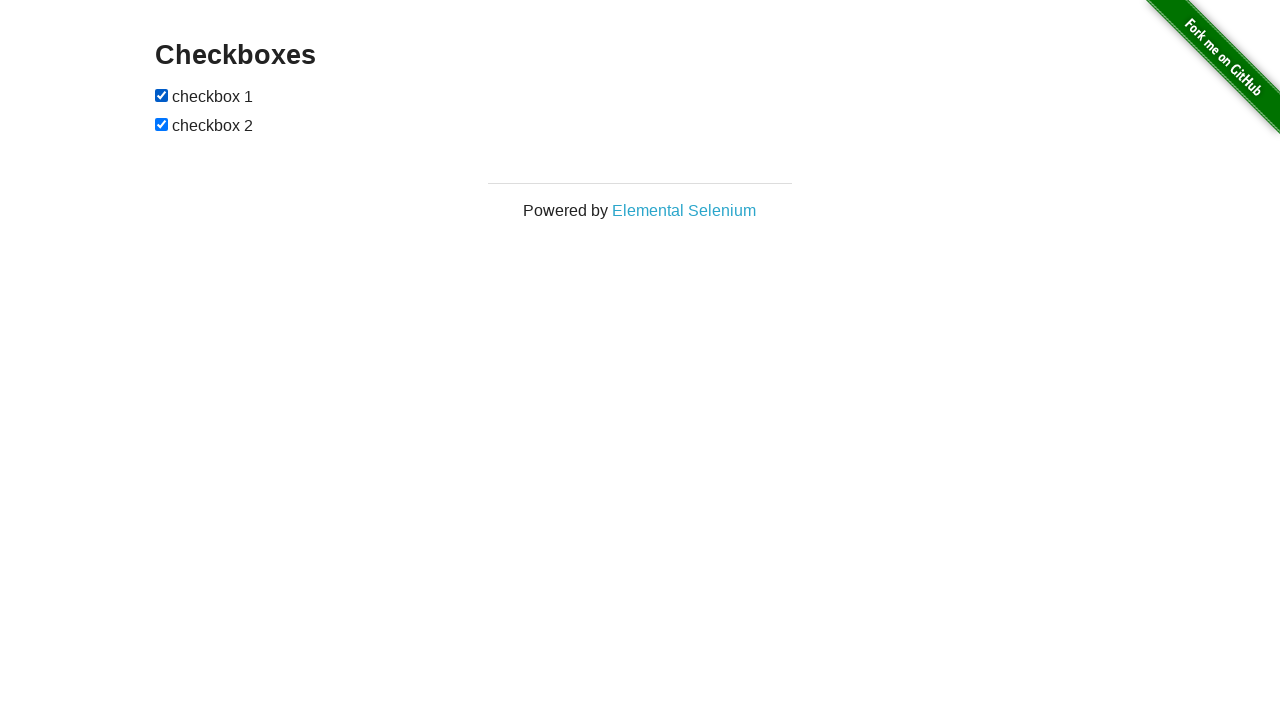

Verified first checkbox is selected
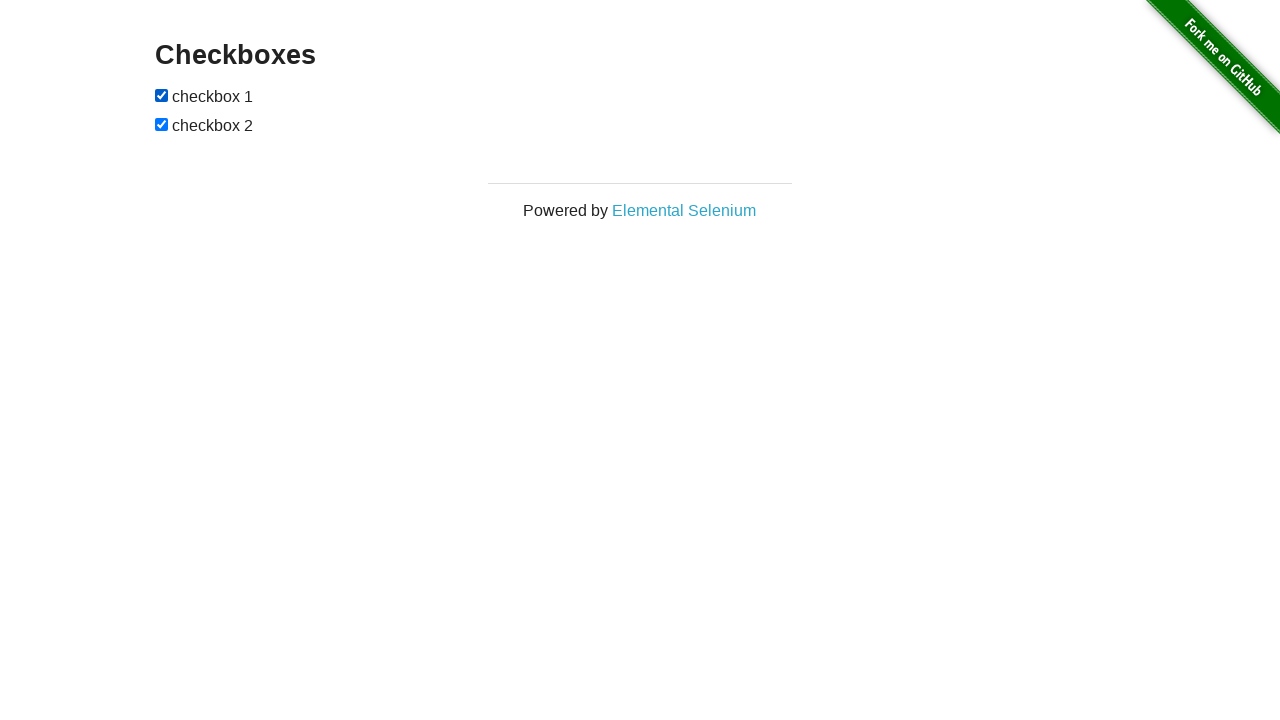

Verified second checkbox is selected
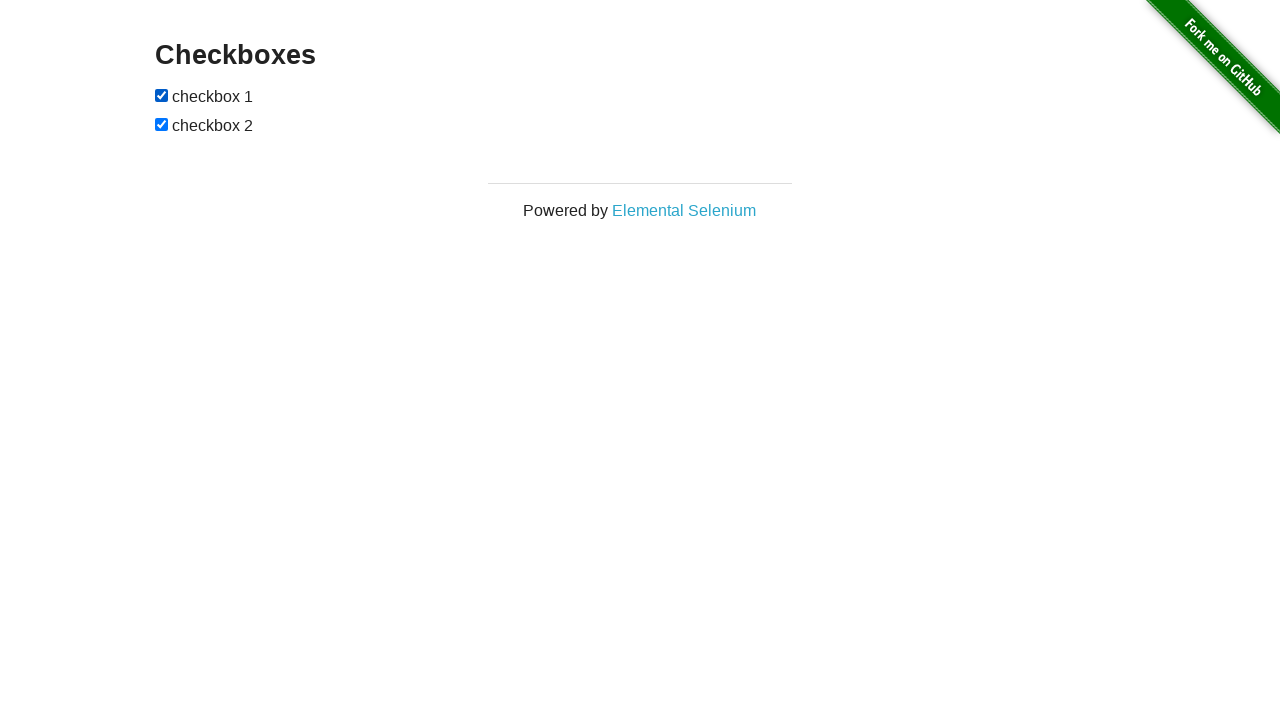

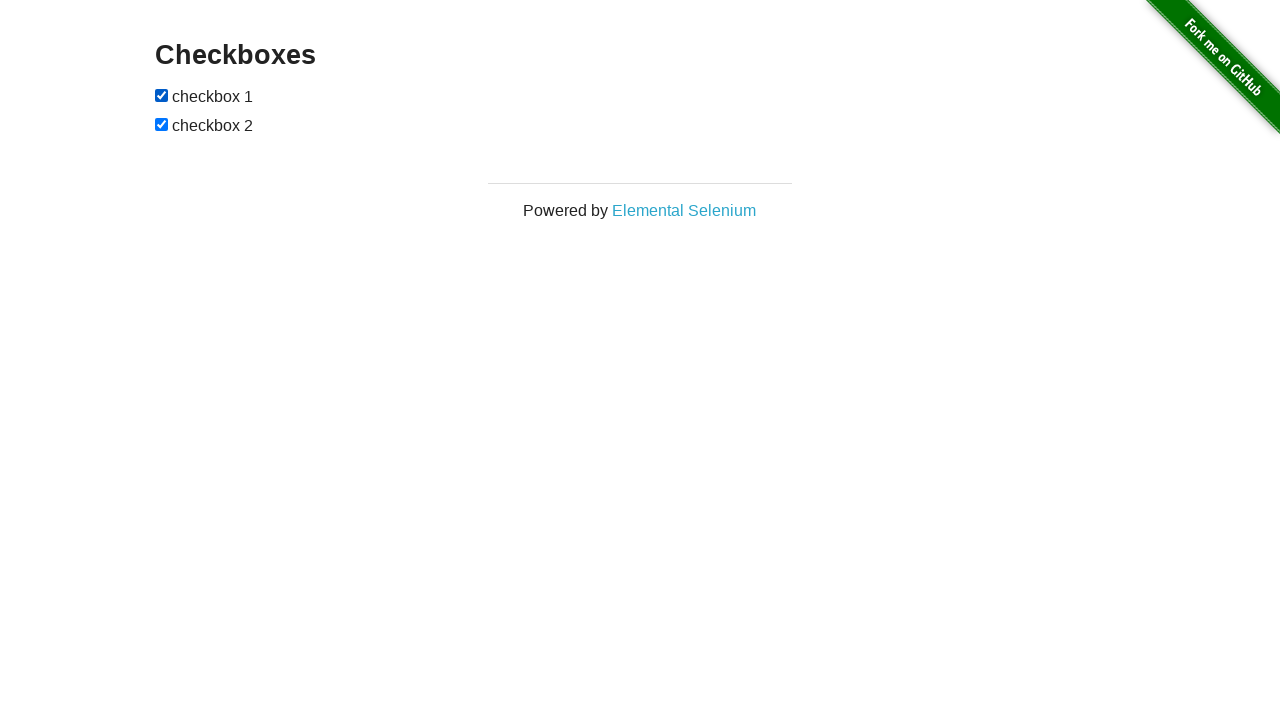